Tests various JavaScript alert interactions including simple alerts, confirmation dialogs, and prompt dialogs with text input

Starting URL: https://demoqa.com/alerts

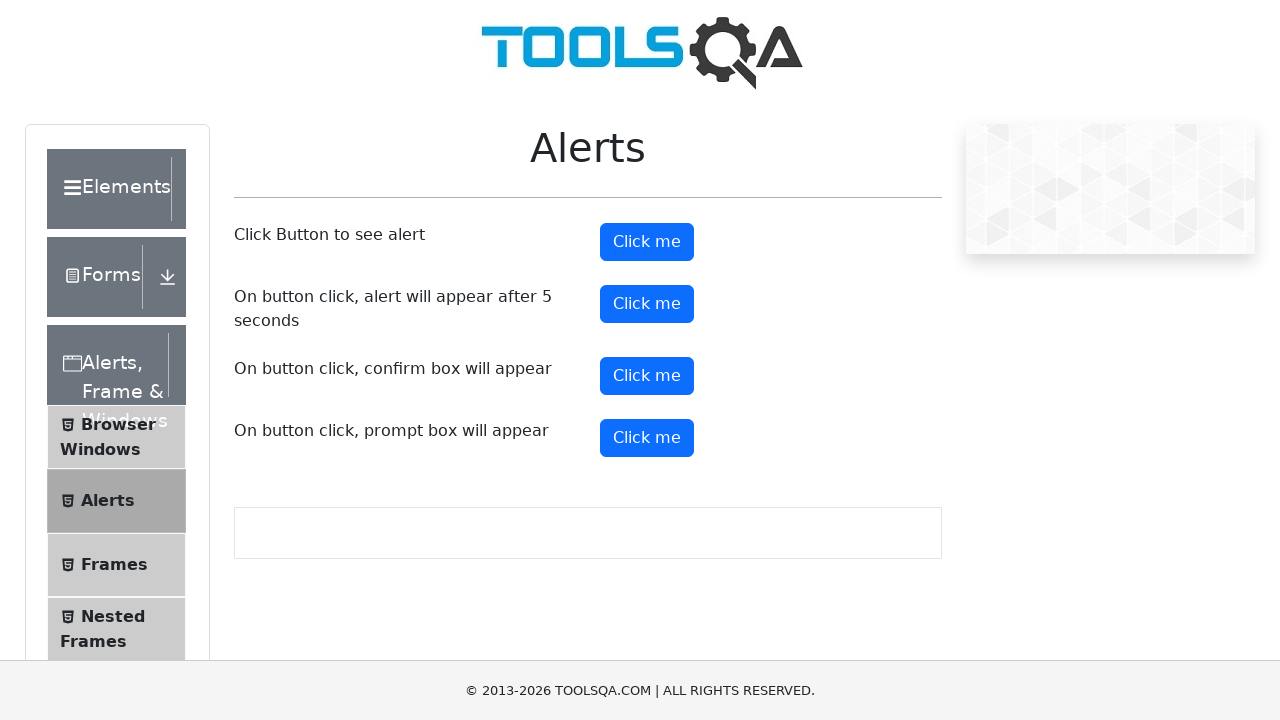

Clicked alert button to trigger simple alert at (647, 242) on #alertButton
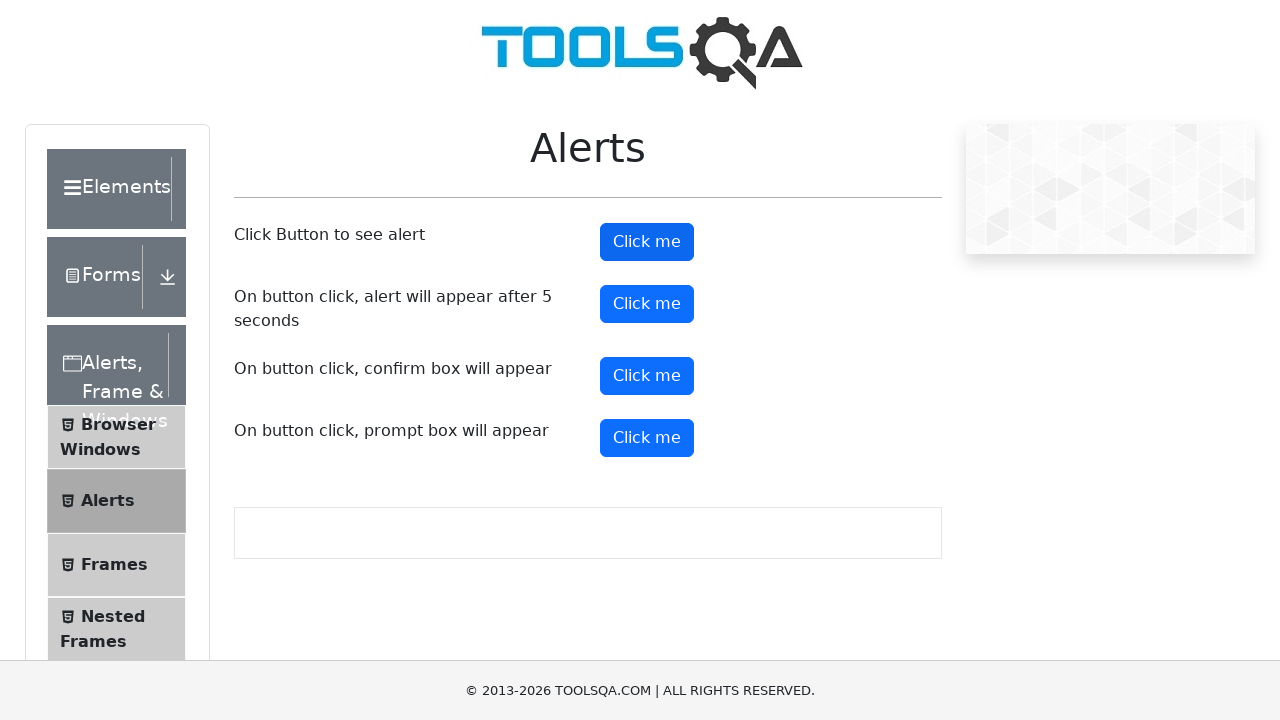

Accepted simple alert dialog
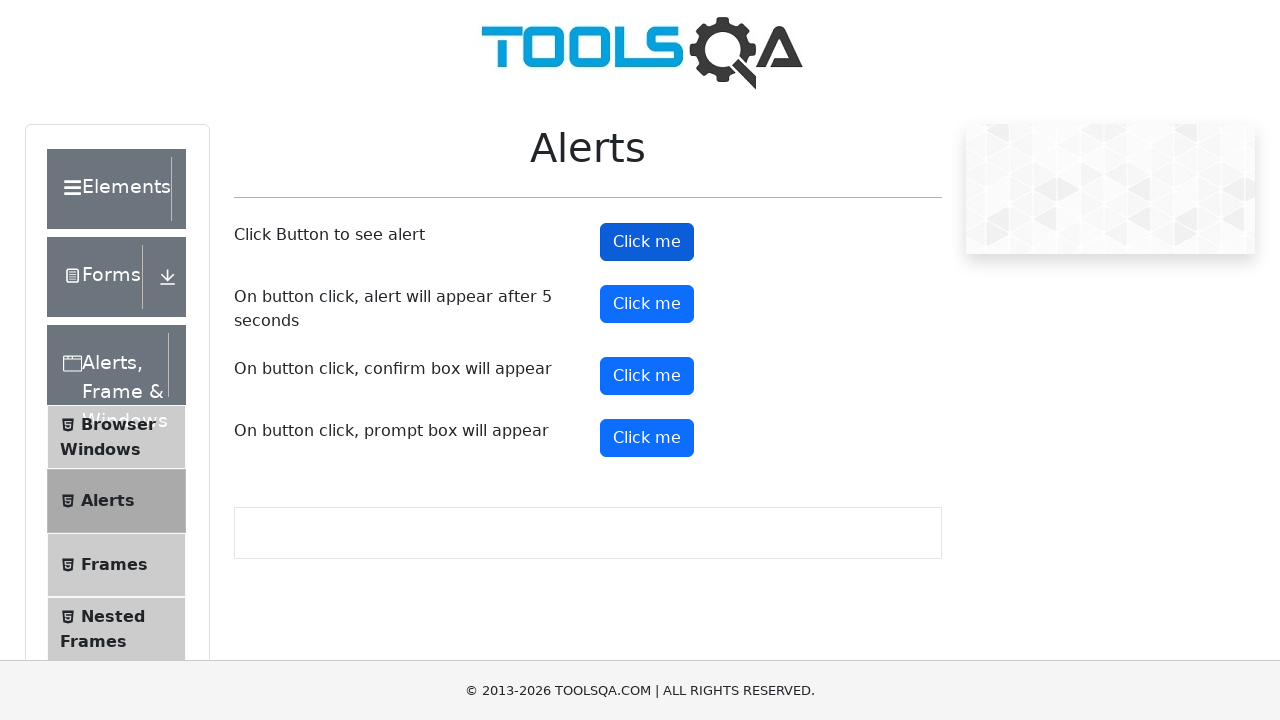

Clicked confirm button to trigger confirmation dialog at (647, 376) on #confirmButton
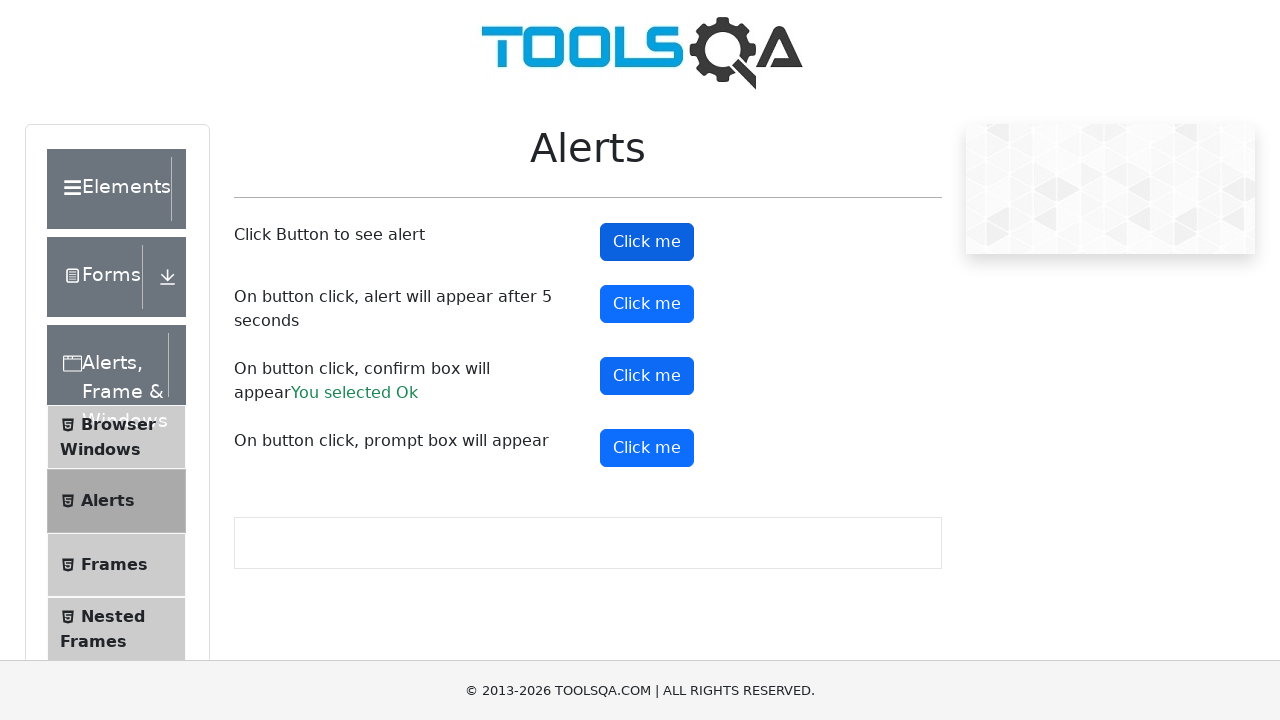

Dismissed confirmation dialog
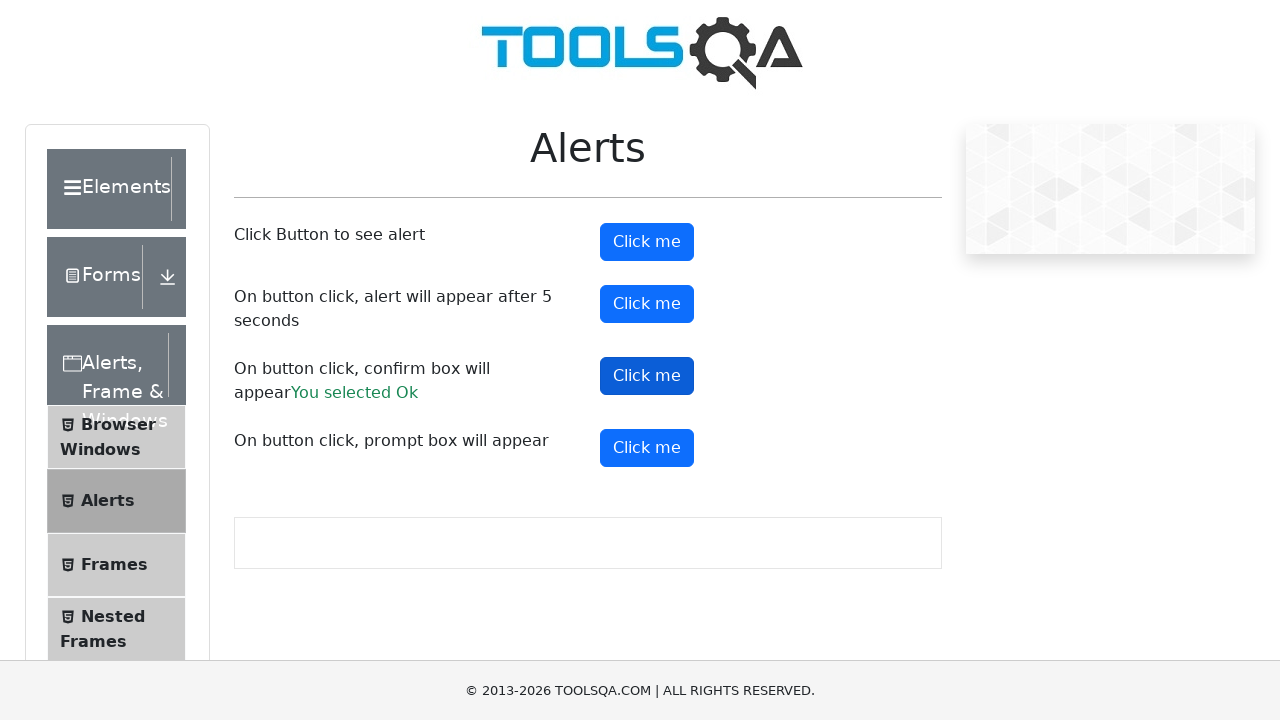

Clicked confirm button again to trigger another confirmation dialog at (647, 376) on #confirmButton
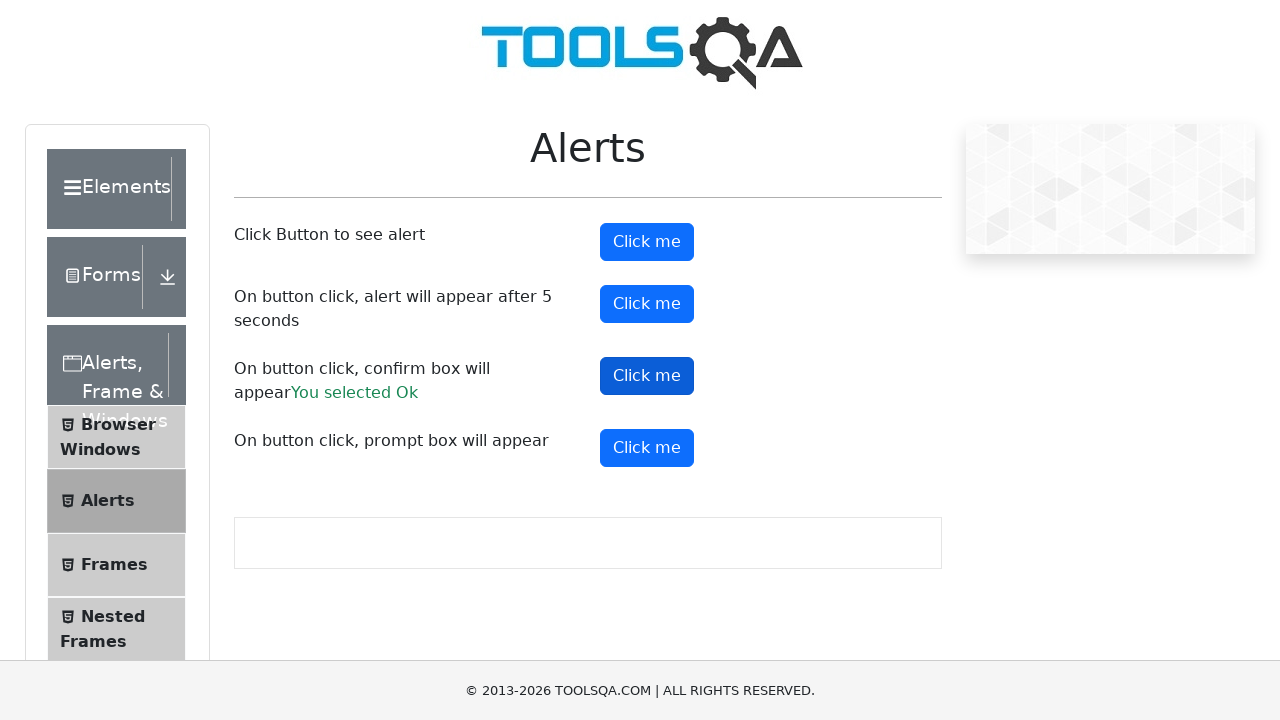

Accepted confirmation dialog
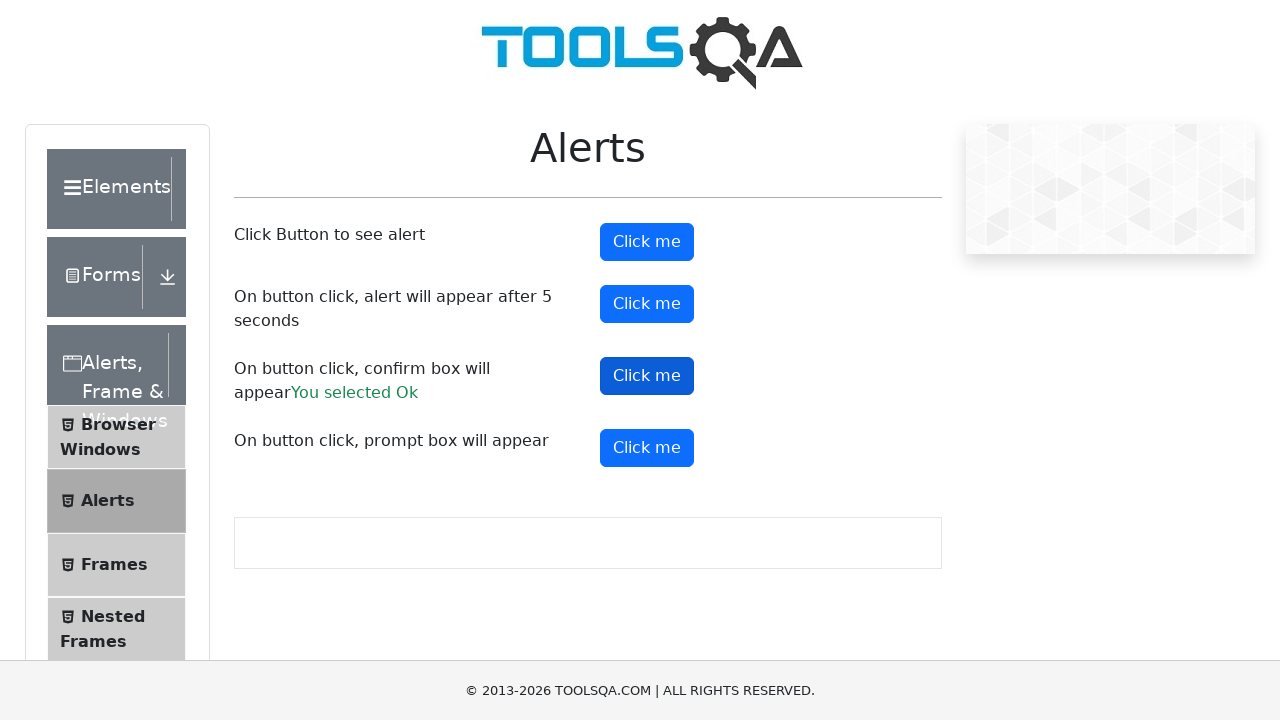

Clicked prompt button to trigger prompt dialog at (647, 448) on #promtButton
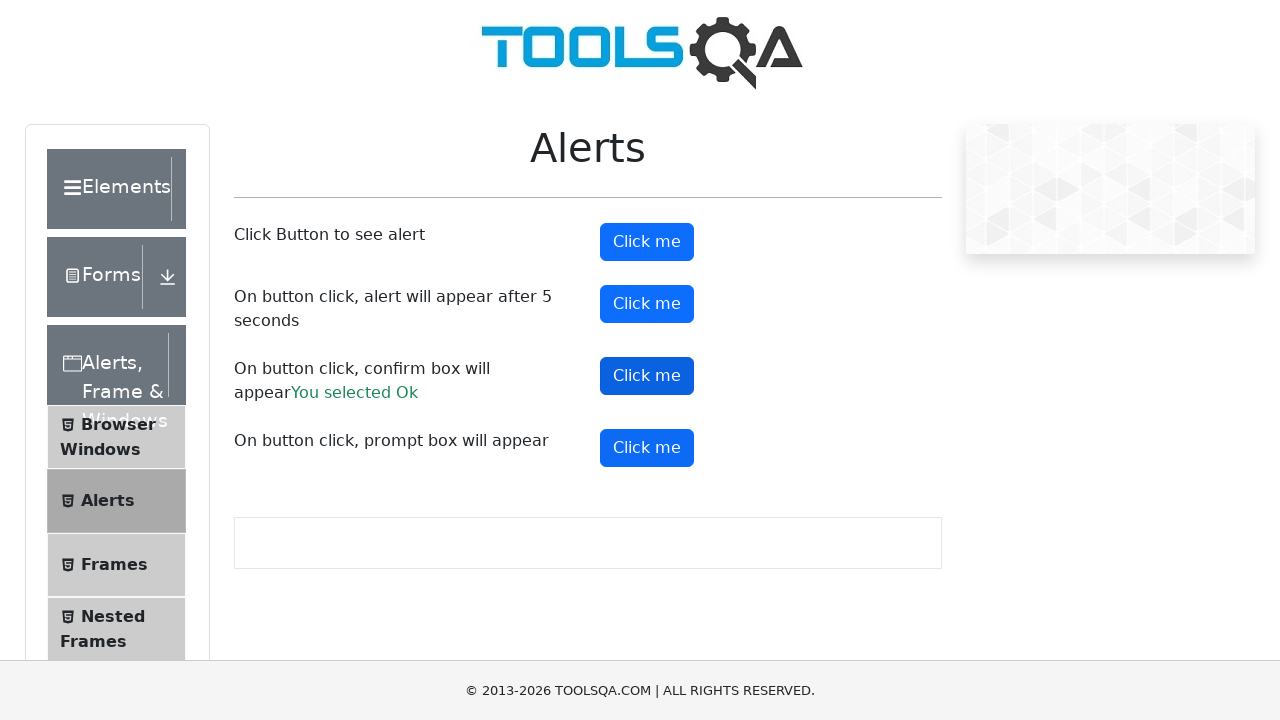

Accepted prompt dialog with text 'Hello world'
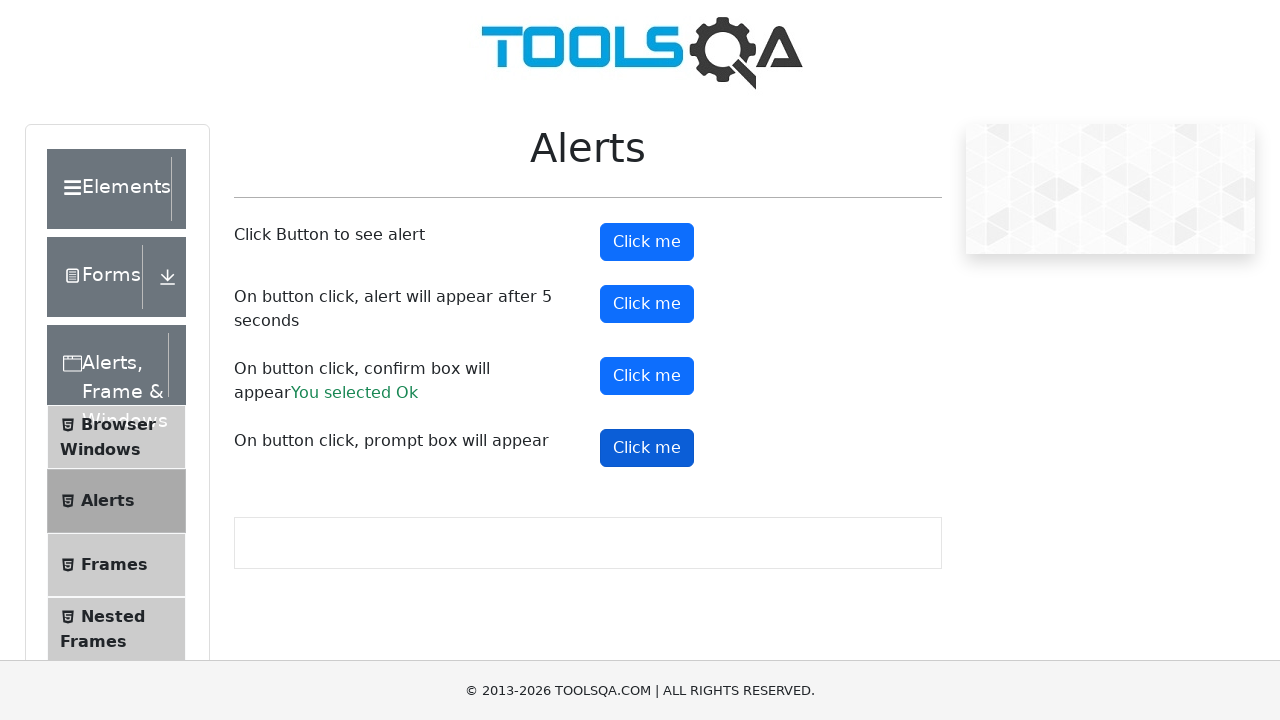

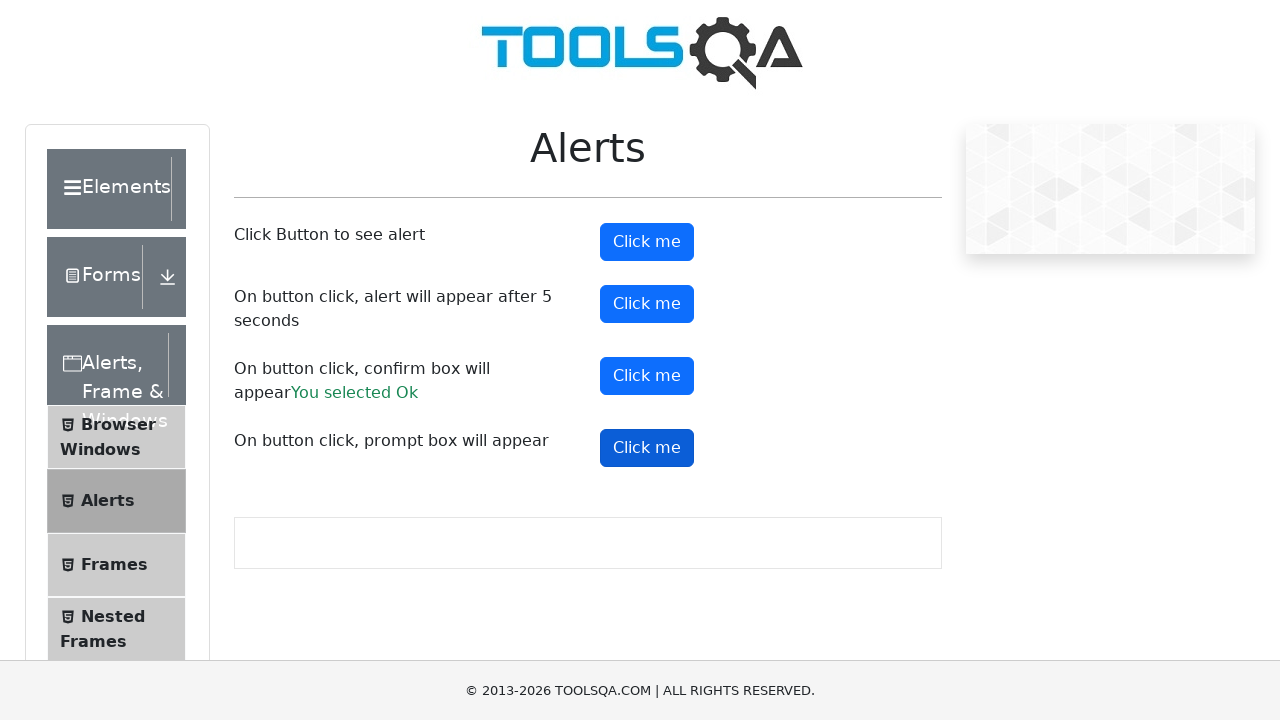